Tests failed login on a demo authentication form using invalid password

Starting URL: https://the-internet.herokuapp.com/login

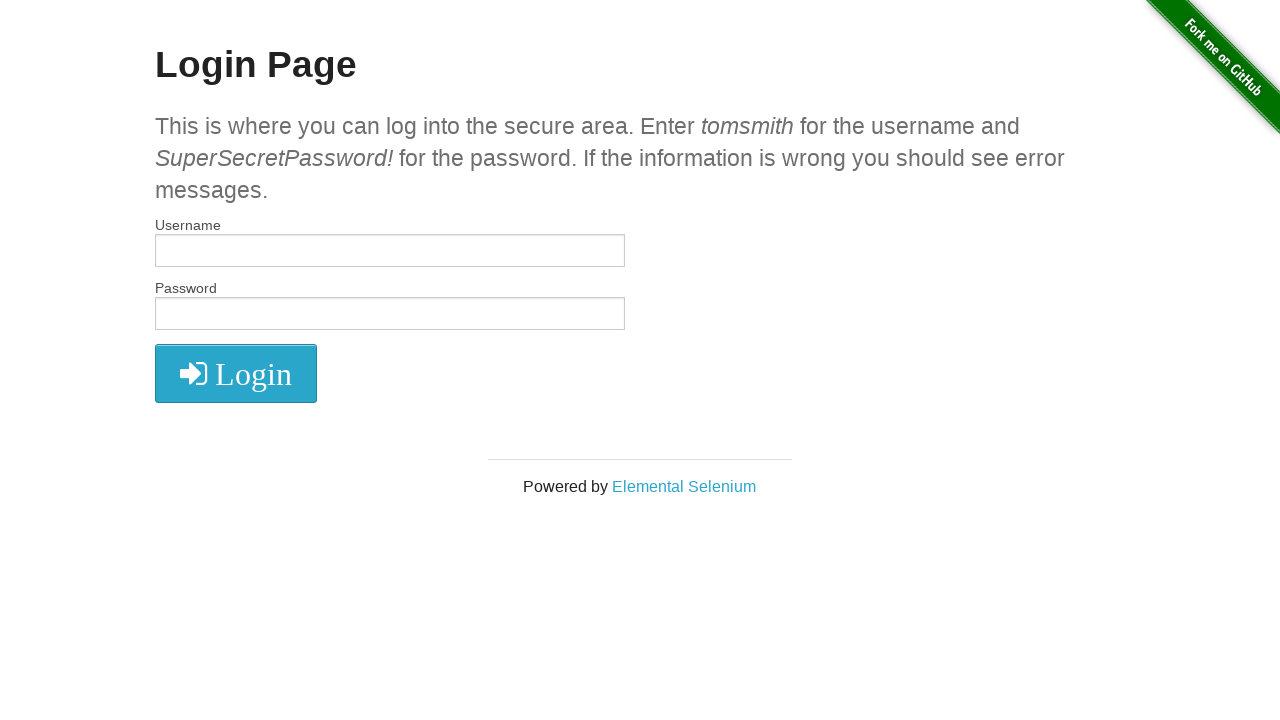

Filled username field with 'tomsmith' on #username
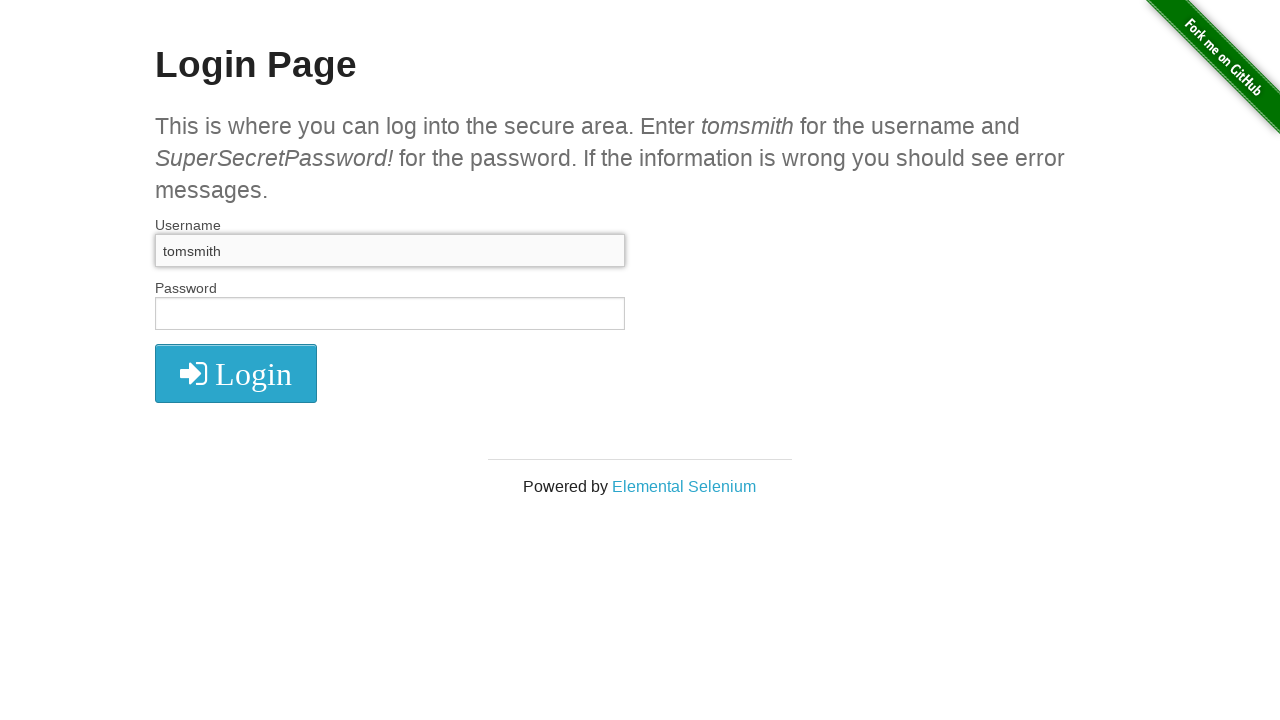

Filled password field with incorrect password 'SuperSecretPassword' on #password
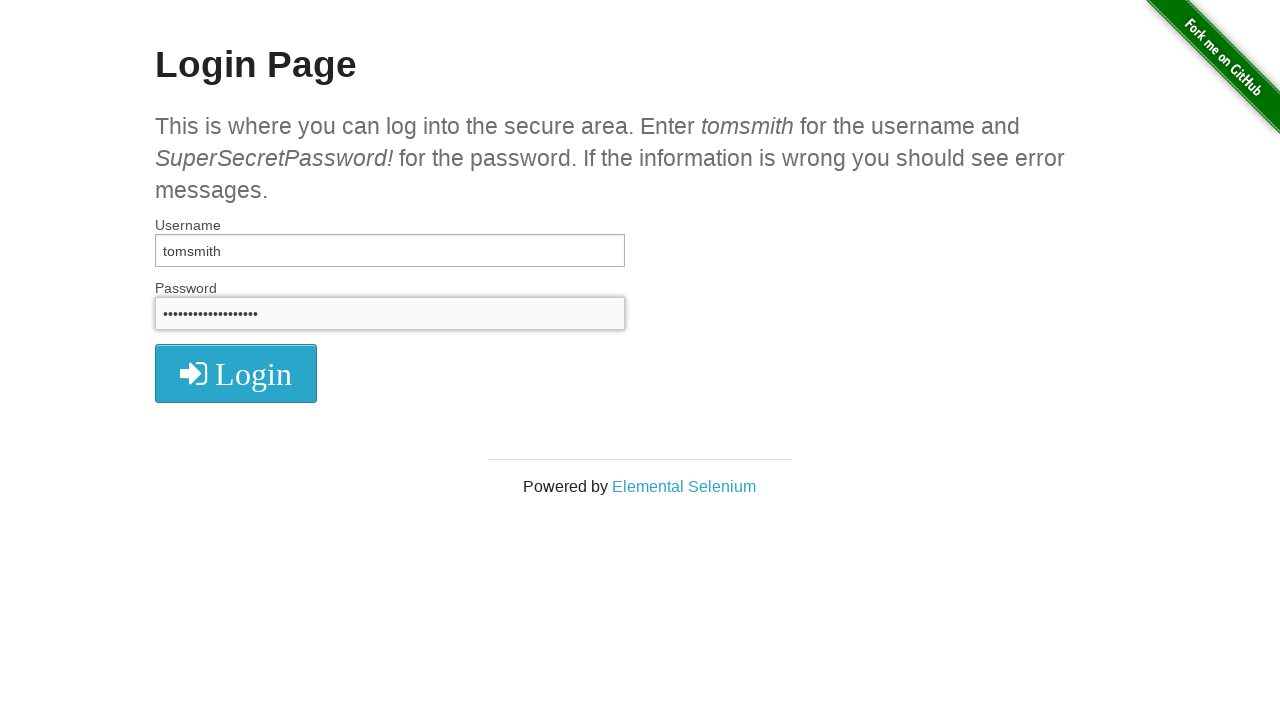

Clicked submit button to attempt login at (236, 373) on button[type='submit']
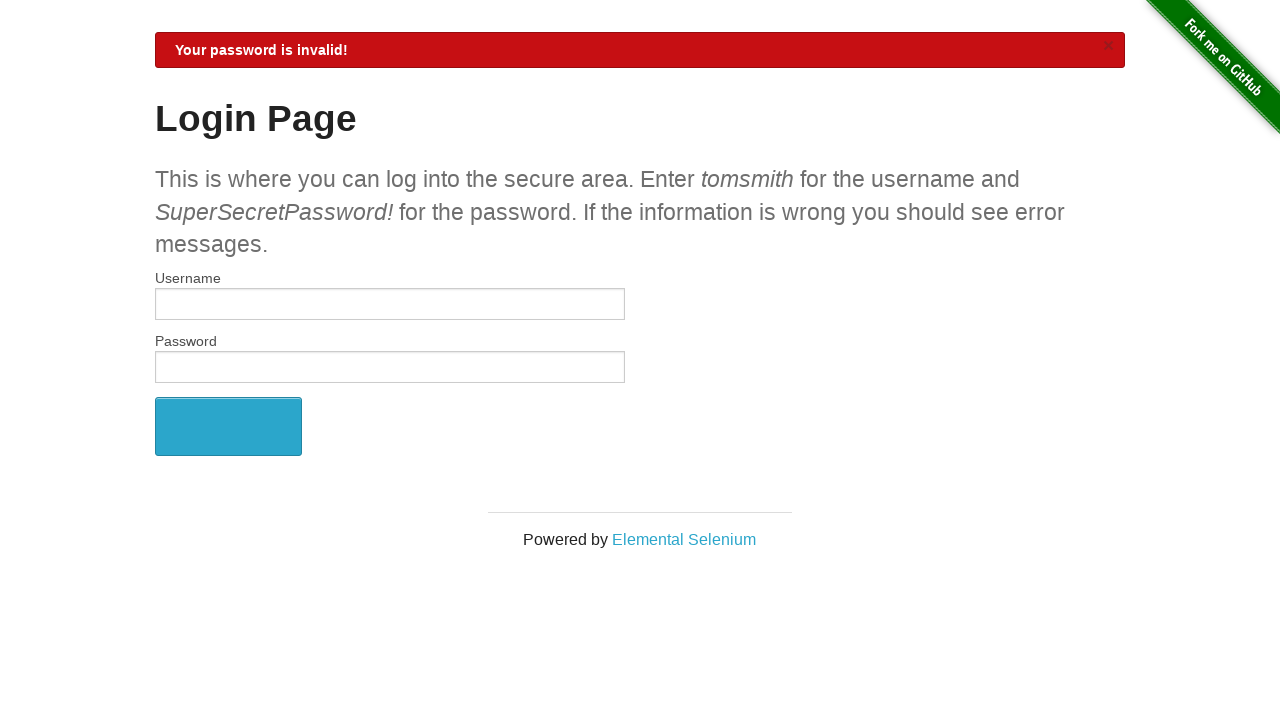

Verified that user is still on login page due to invalid credentials
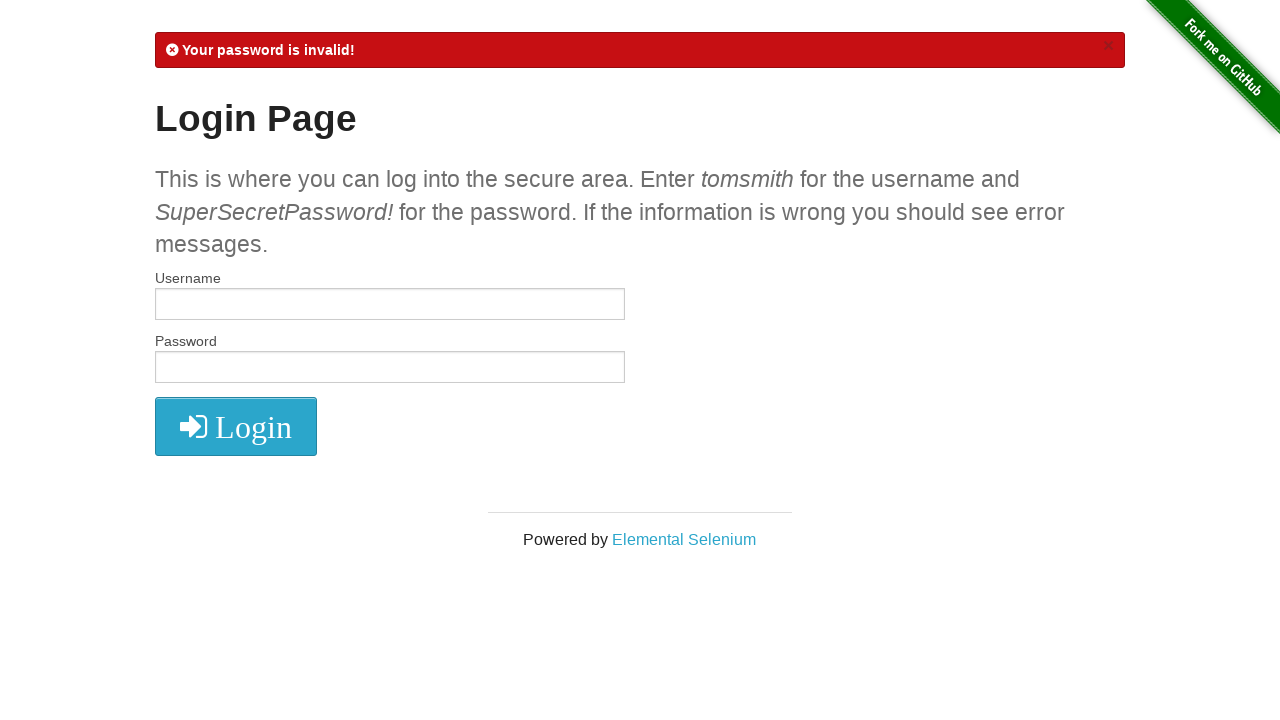

Waited for and confirmed error message is displayed on login page
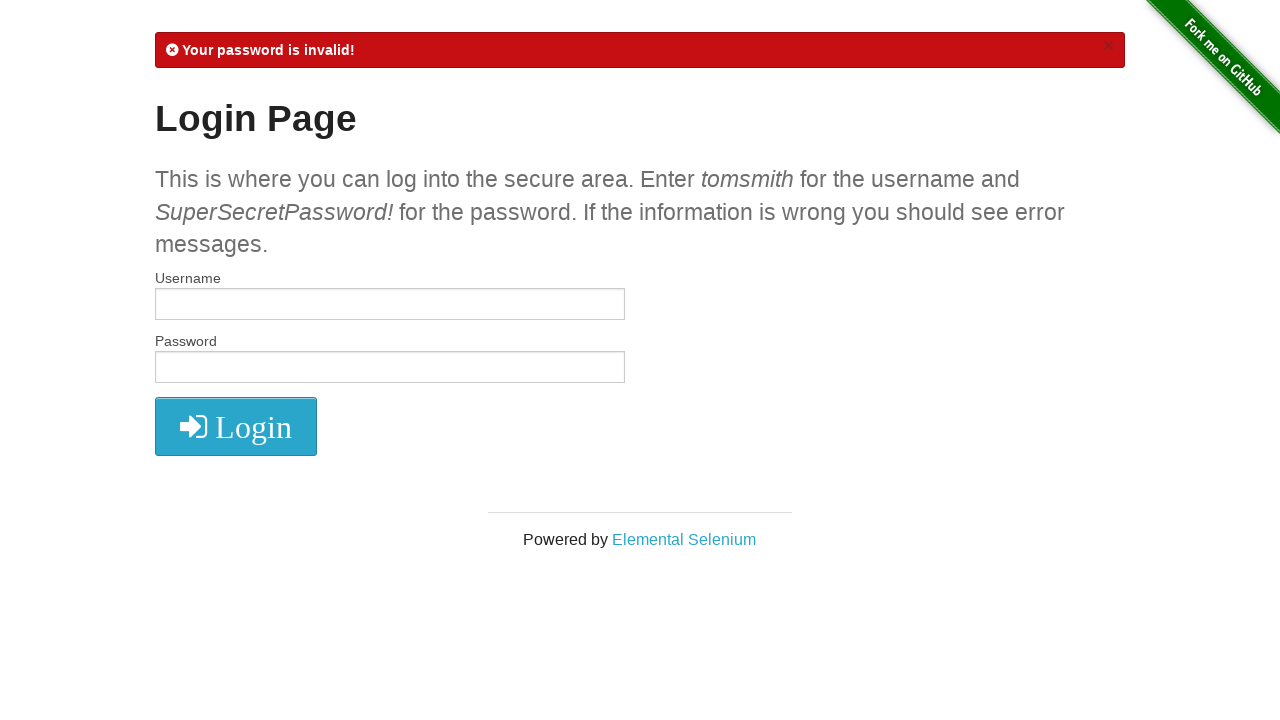

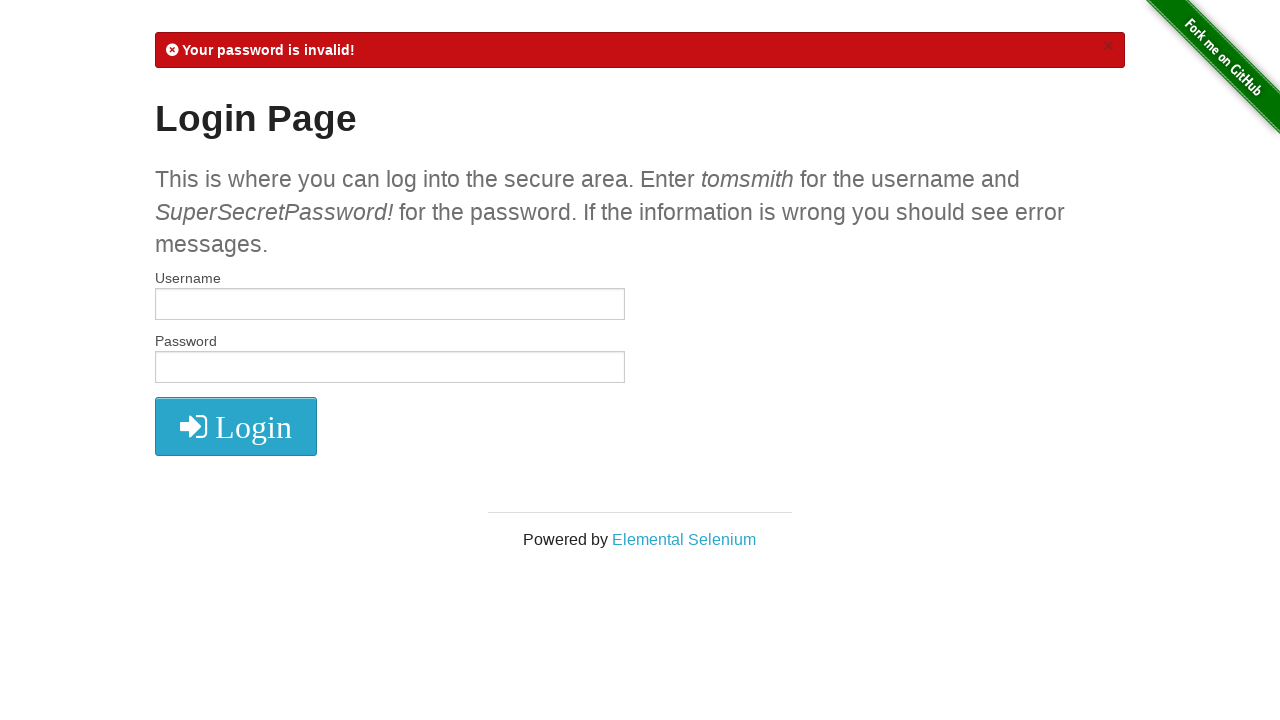